Tests AJIO website's search and filter functionality by searching for bags, applying gender and category filters

Starting URL: https://www.ajio.com/

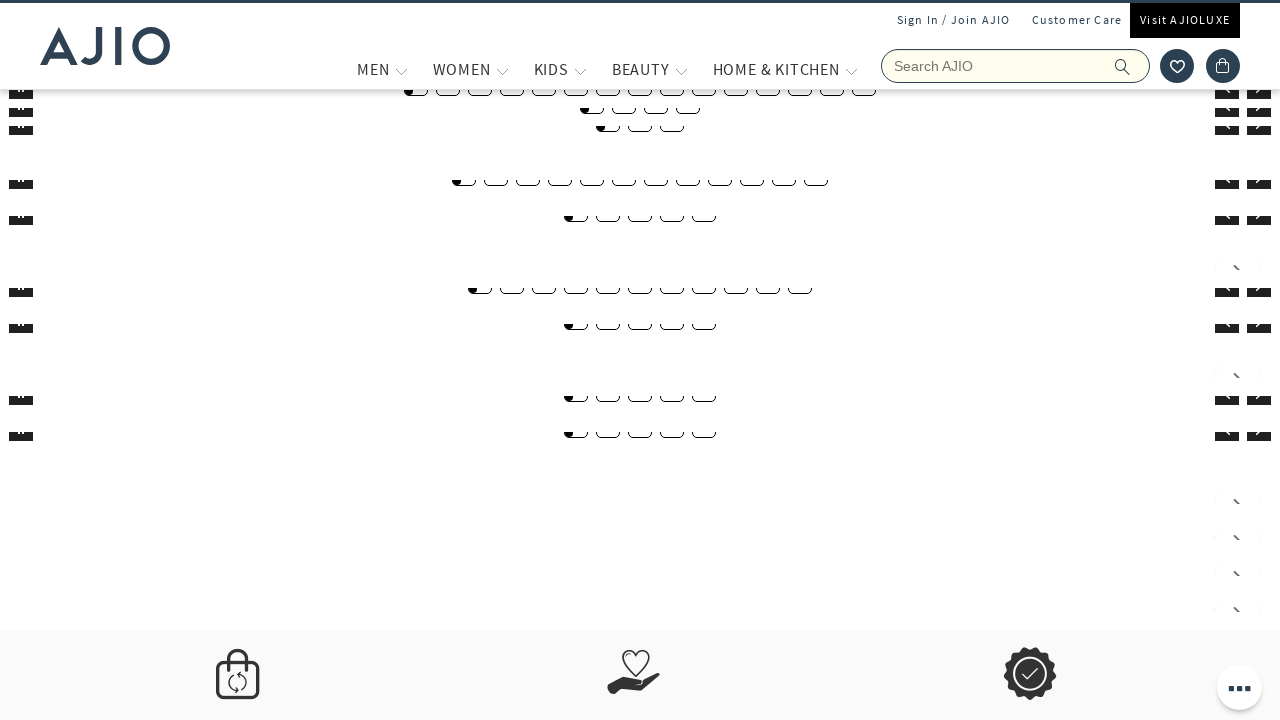

Filled search field with 'Bags' on input[name='searchVal']
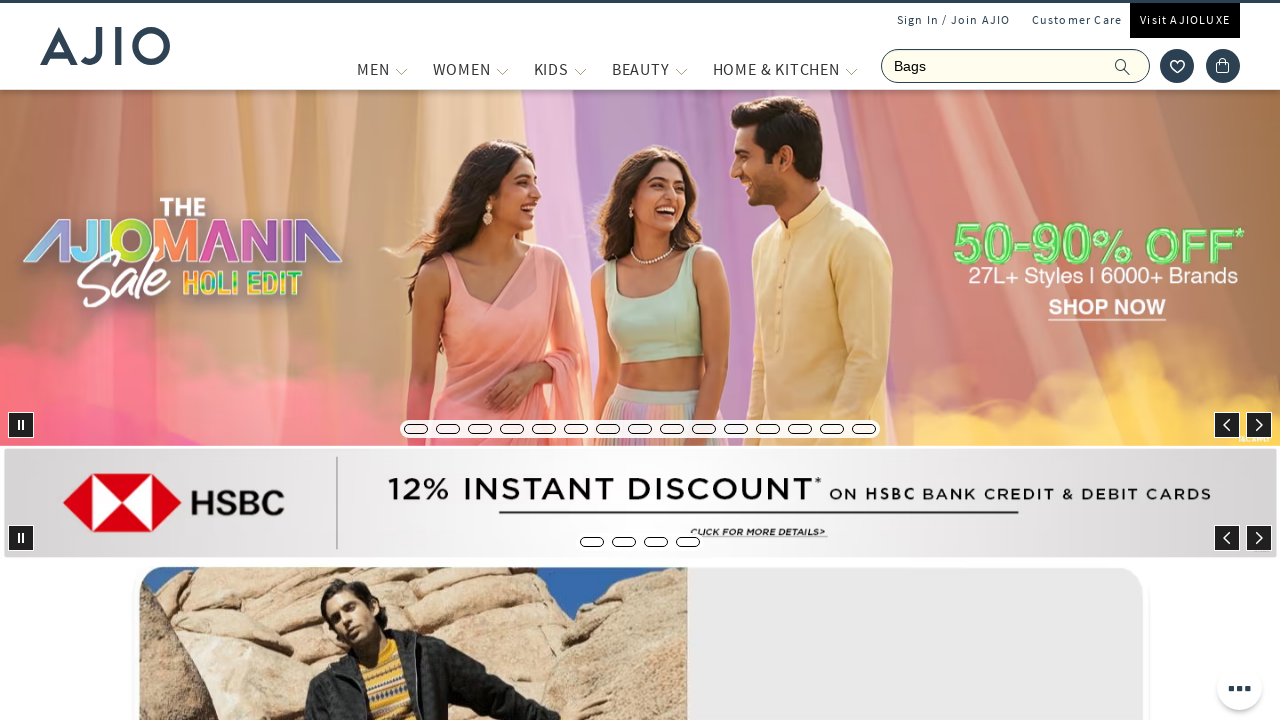

Clicked search button to search for bags at (1133, 66) on .rilrtl-button
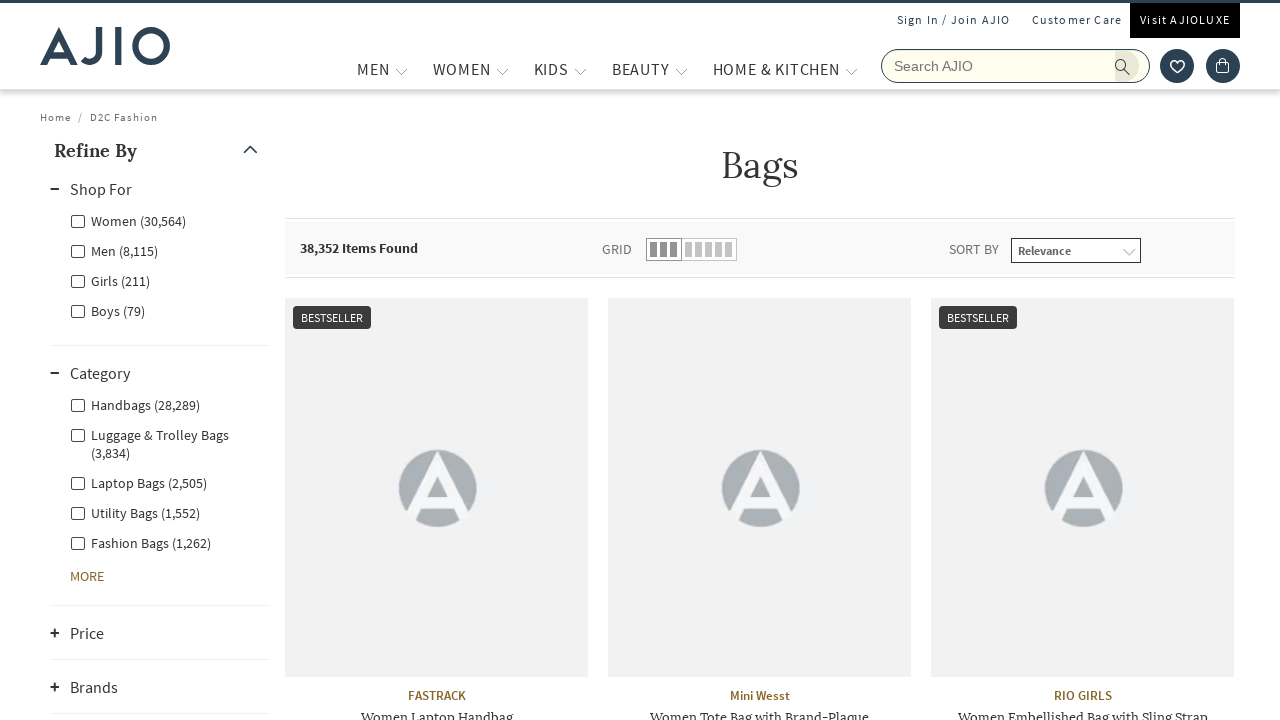

Search results loaded with filter options visible
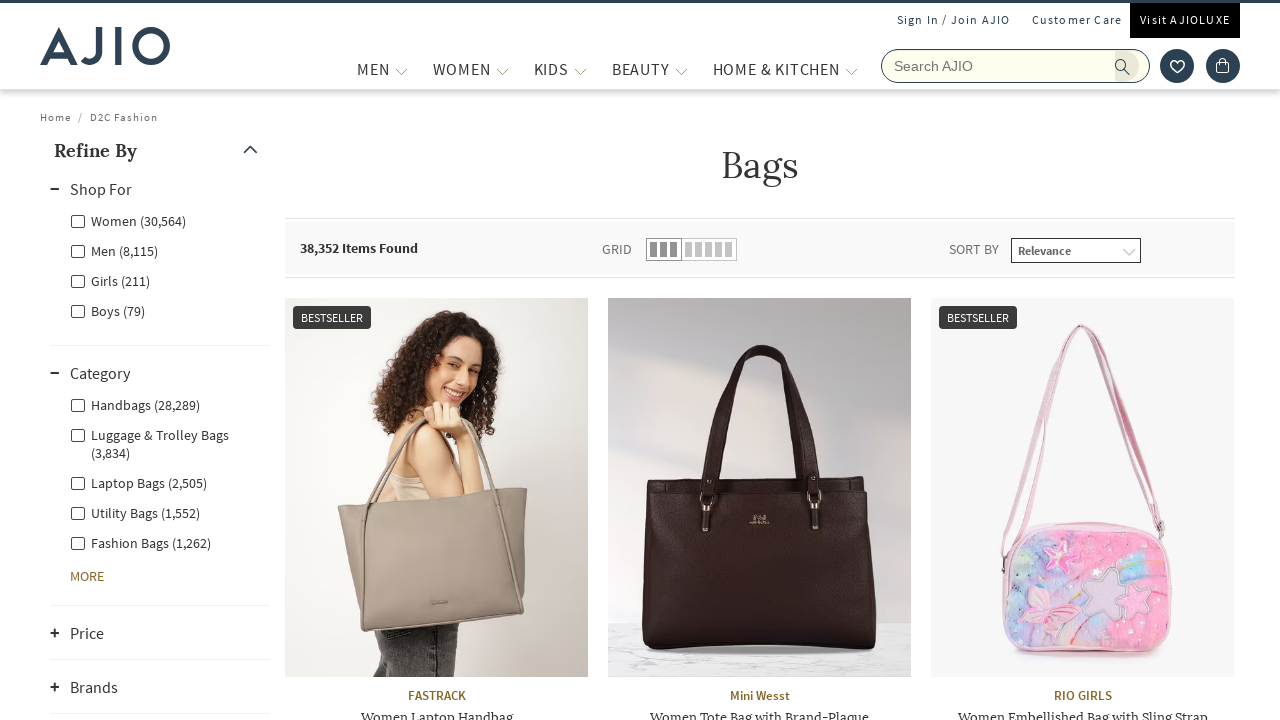

Applied Men gender filter at (114, 250) on xpath=//label[@for='Men']
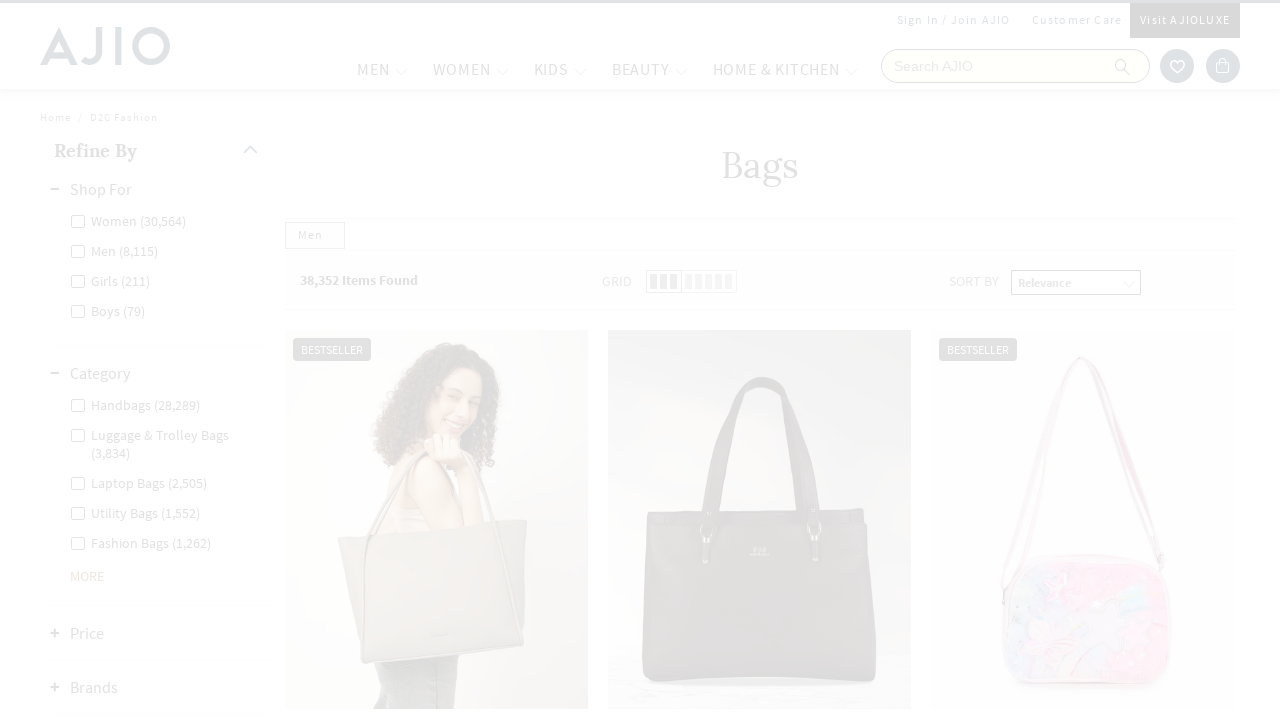

Waited for Men filter to apply
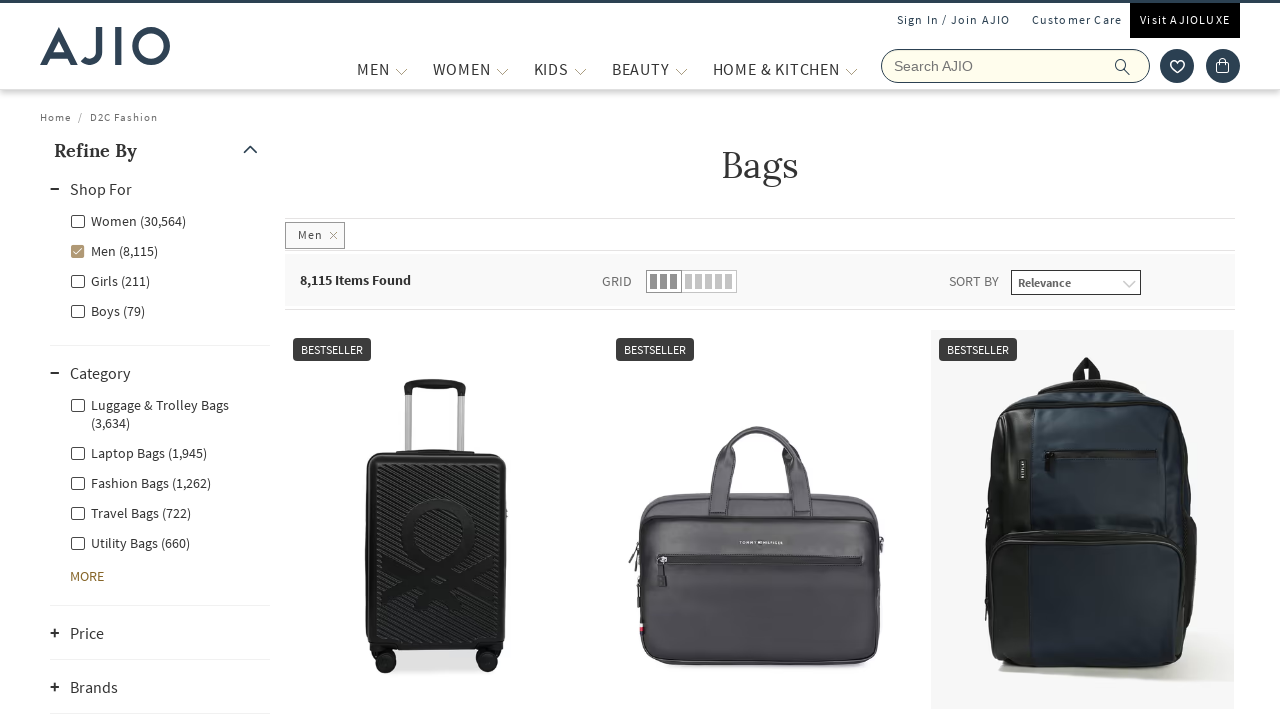

Applied Men - Fashion Bags category filter at (140, 482) on xpath=//label[@for='Men - Fashion Bags']
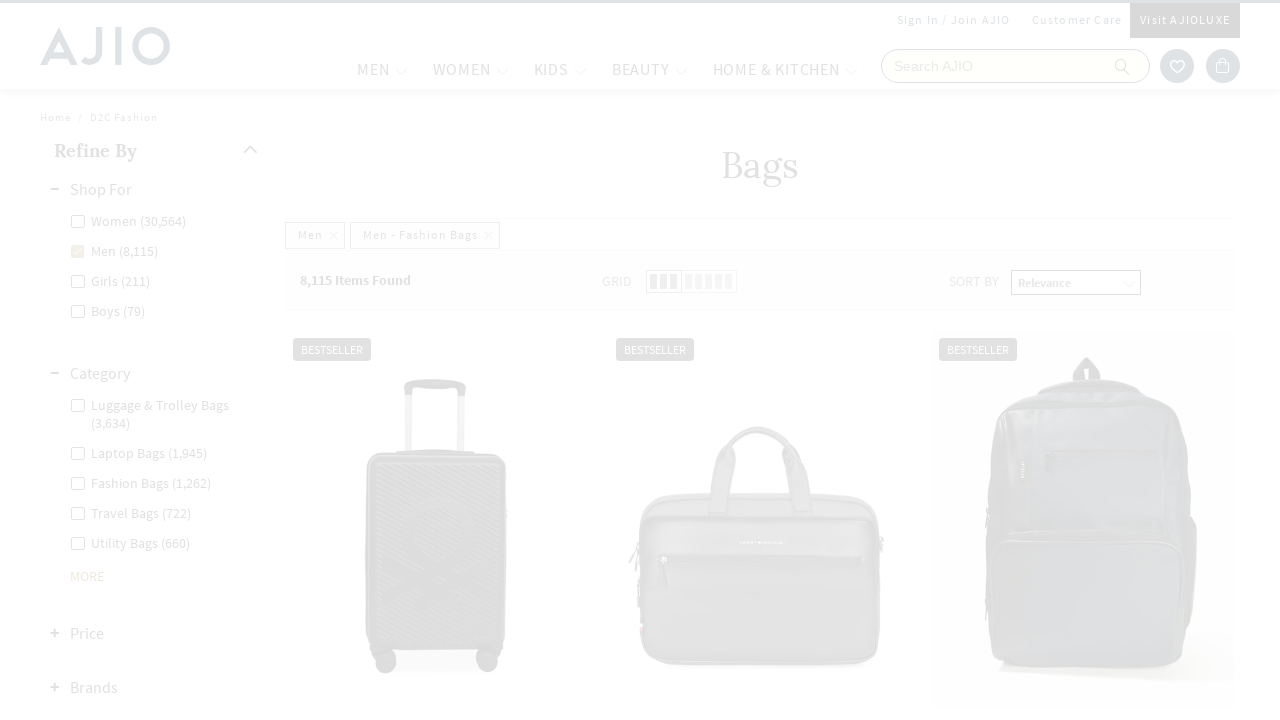

Filtered results loaded with brand information visible
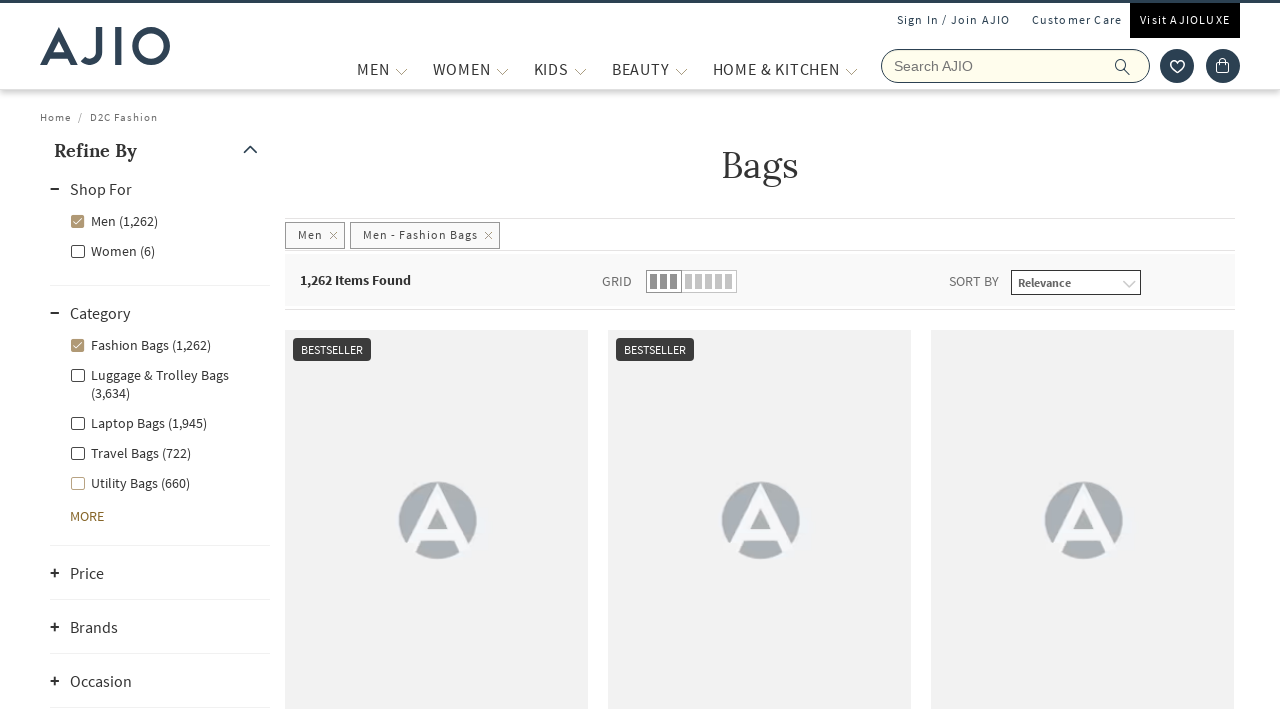

Verified product count element is present
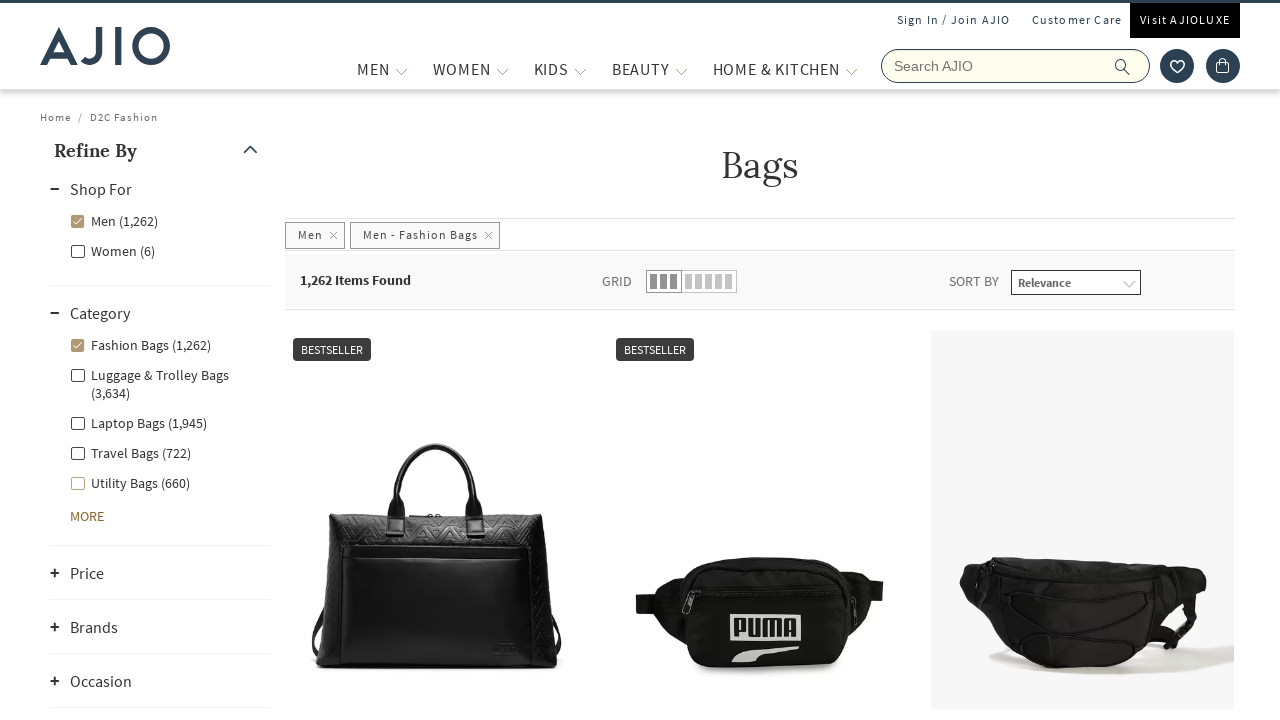

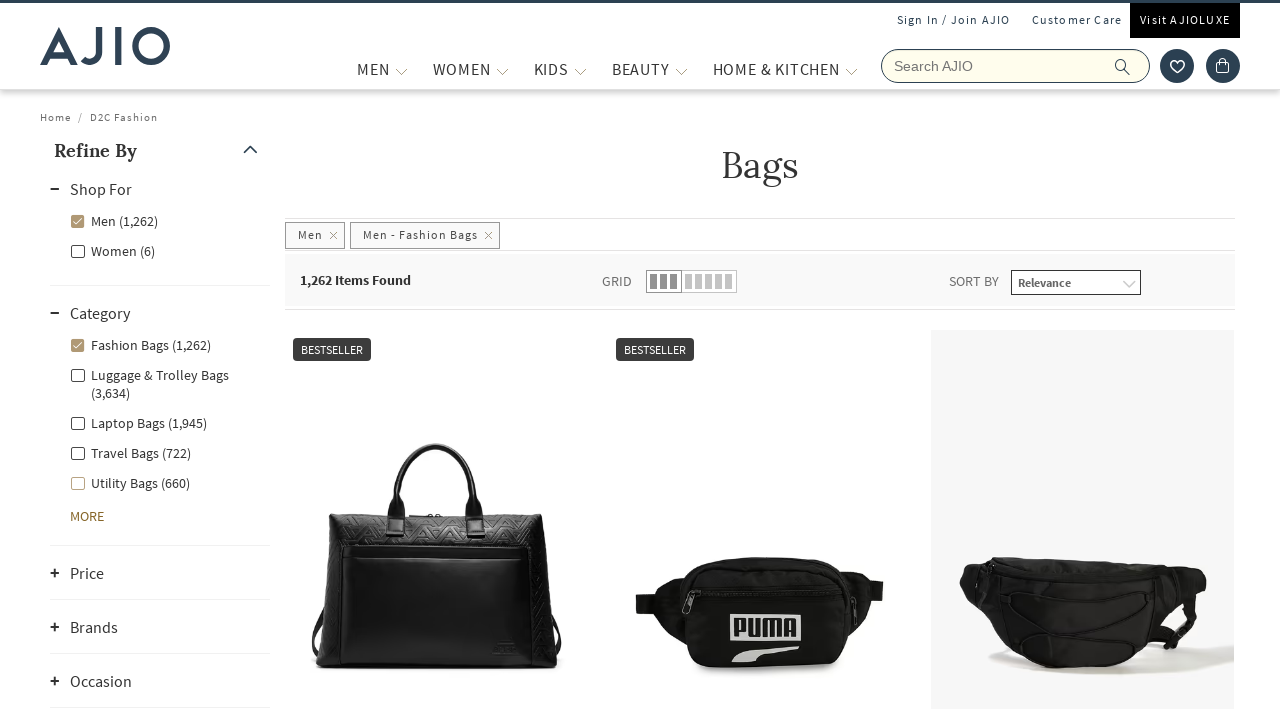